Tests a registration form by filling in first name, last name, and email fields, then submitting and verifying the success message.

Starting URL: http://suninjuly.github.io/registration1.html

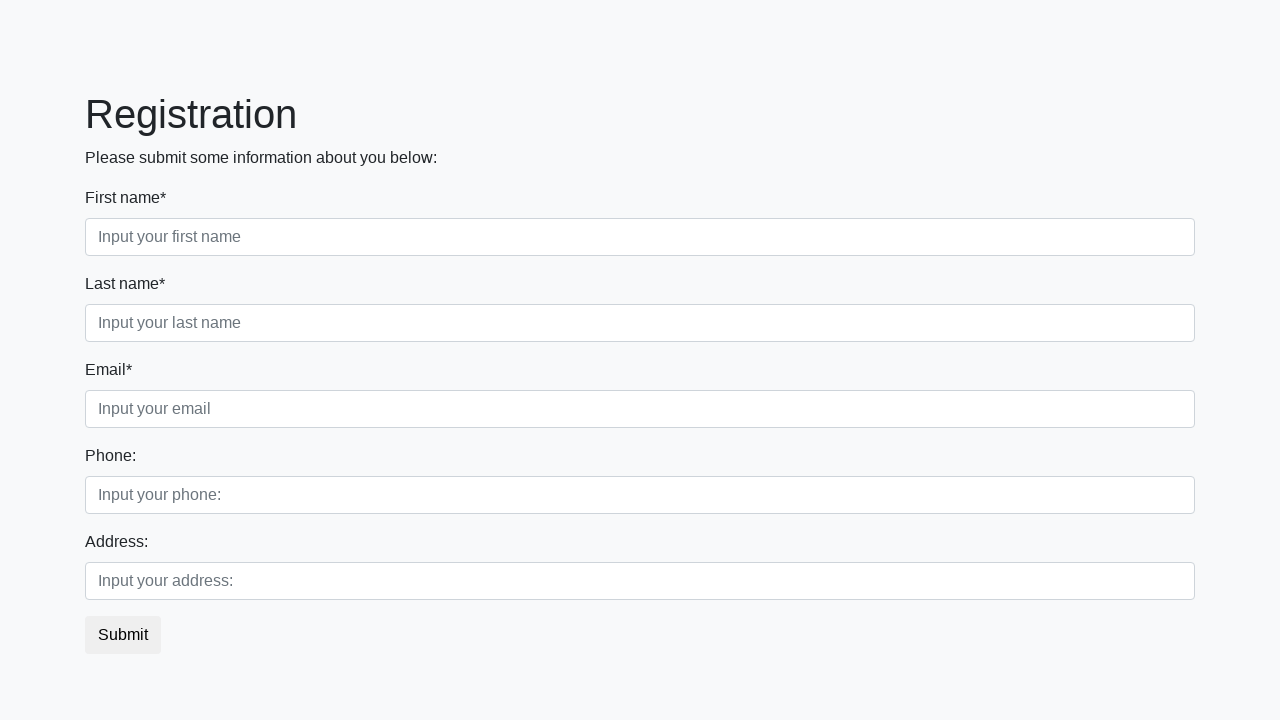

Filled first name field with 'John' on .first_block .first
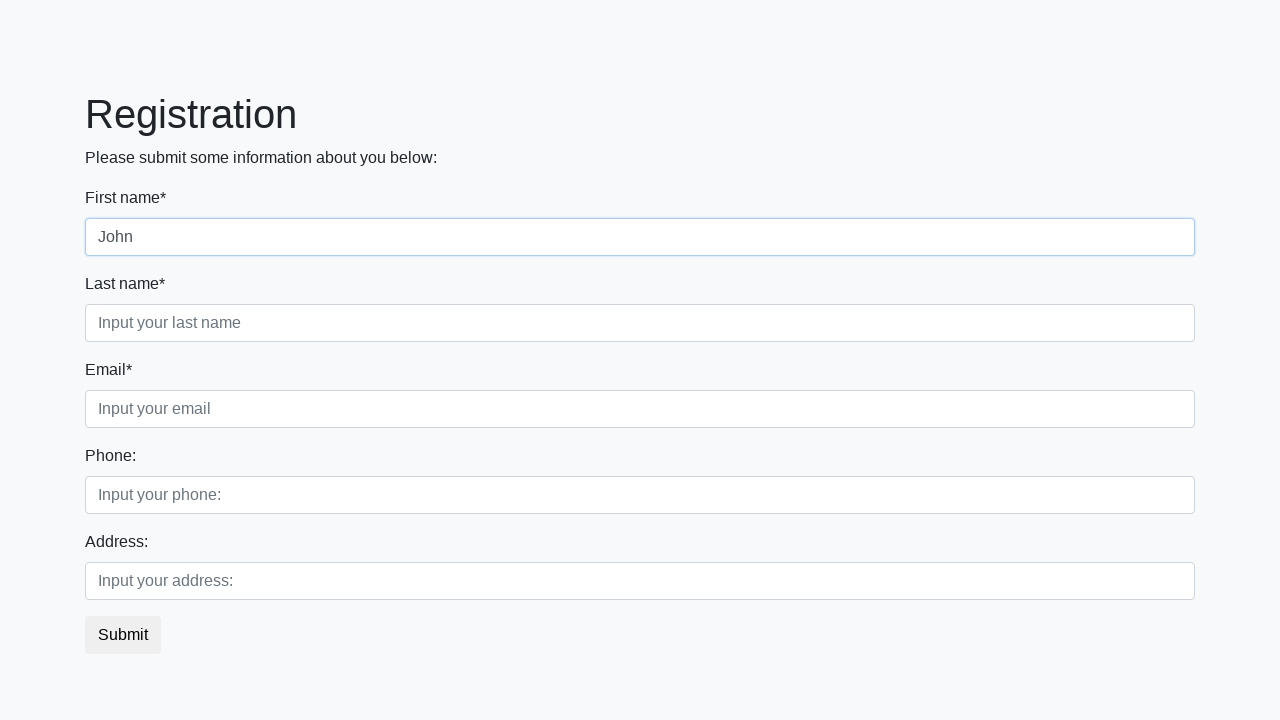

Filled last name field with 'Doe' on .first_block .second
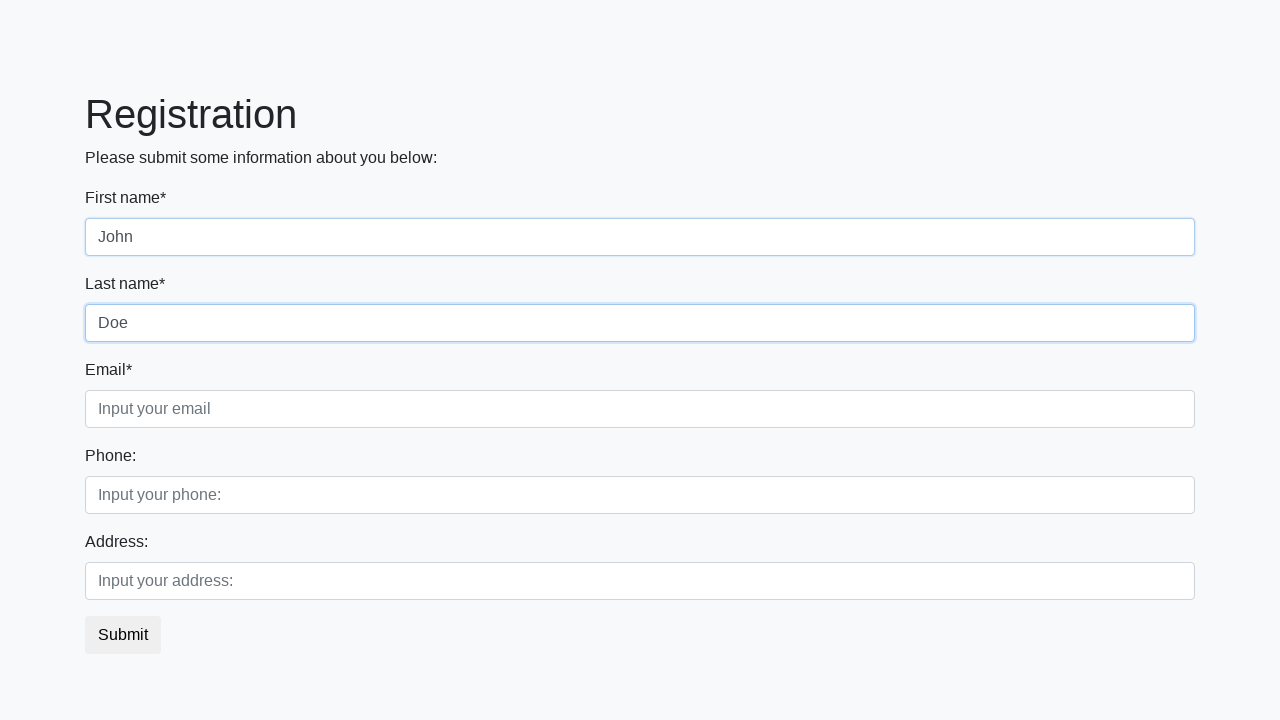

Filled email field with 'test@test.com' on .first_block .third
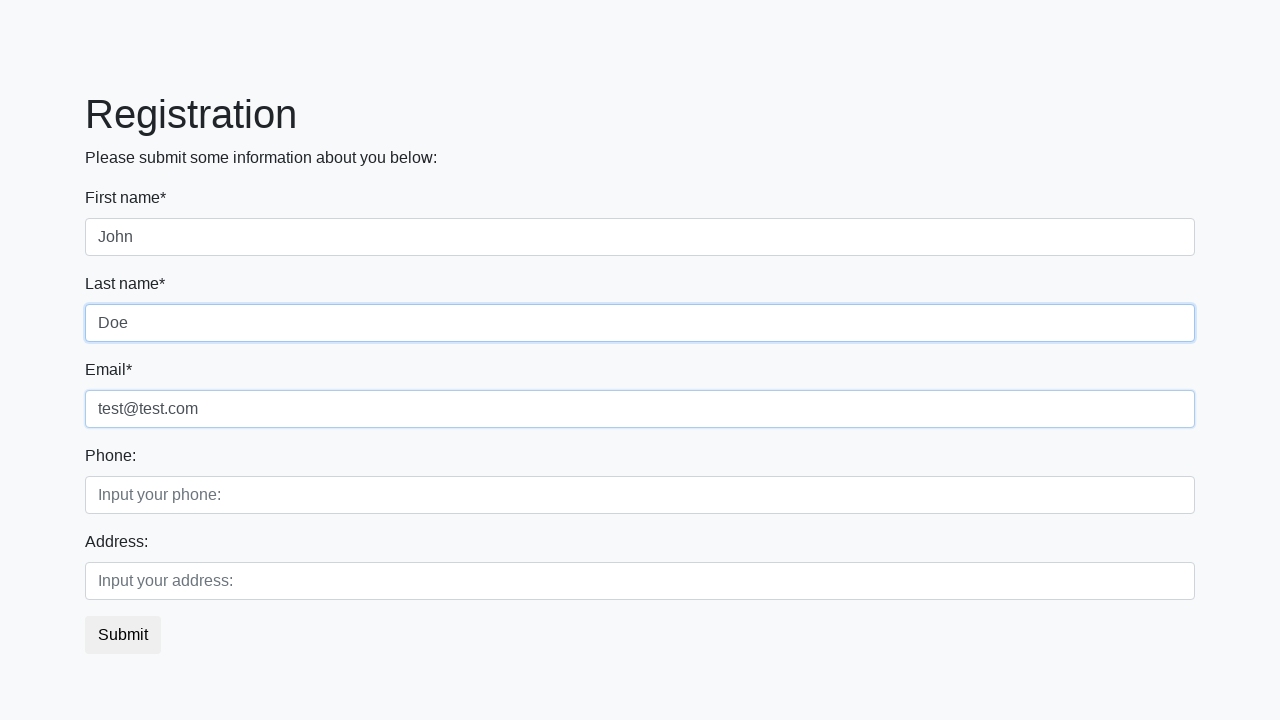

Clicked submit button at (123, 635) on button.btn
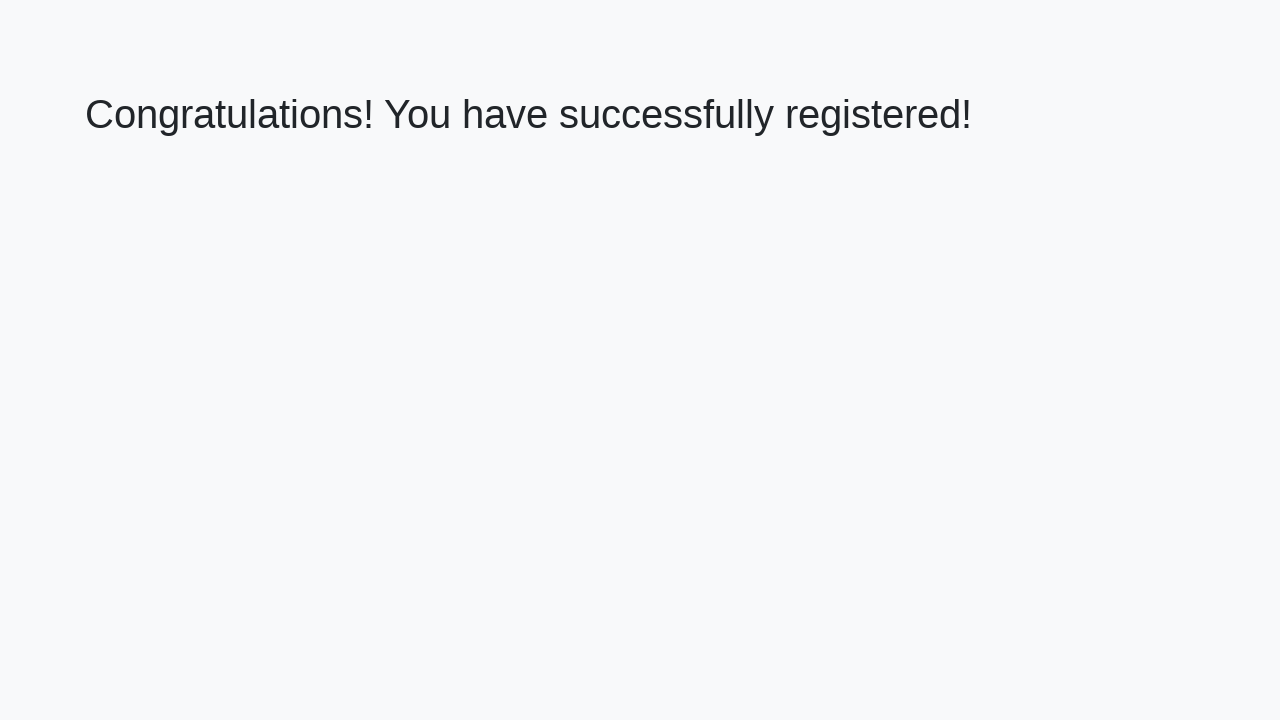

Success heading element loaded
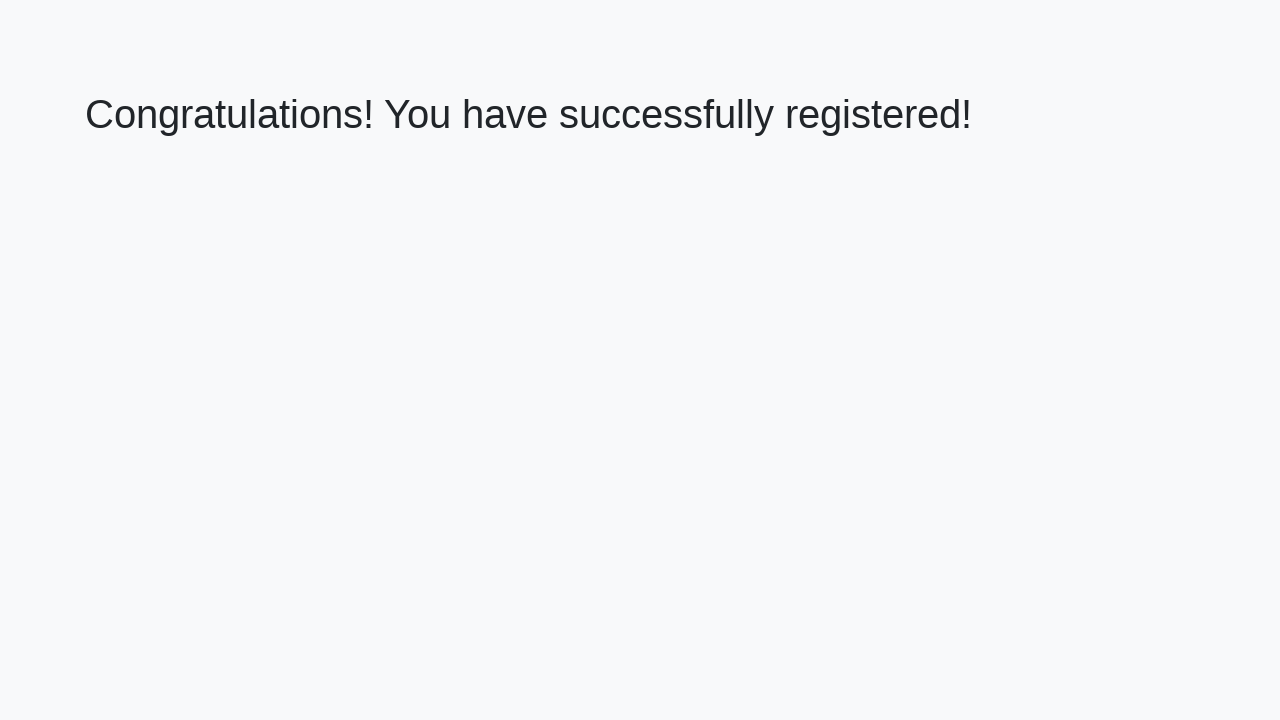

Verified success message: 'Congratulations! You have successfully registered!'
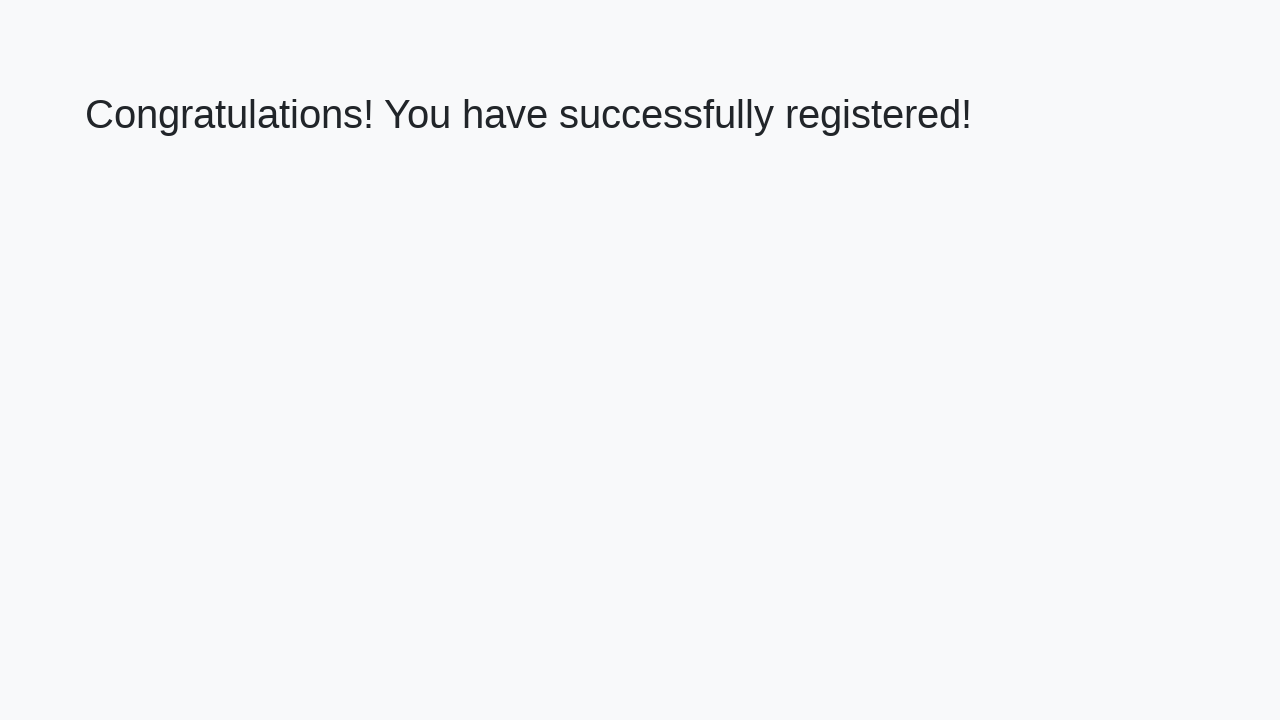

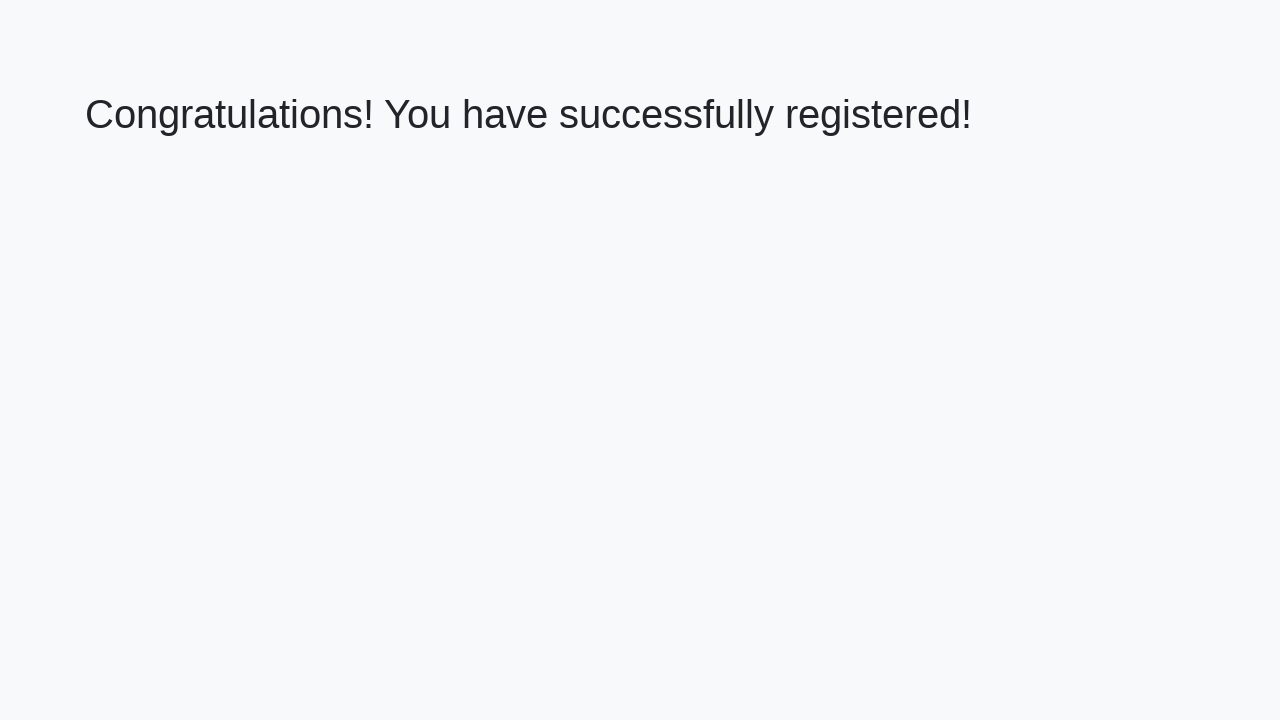